Tests the web tables functionality by adding multiple employee records through a form, filling in fields for first name, last name, email, age, salary, and department for each employee

Starting URL: https://demoqa.com/webtables

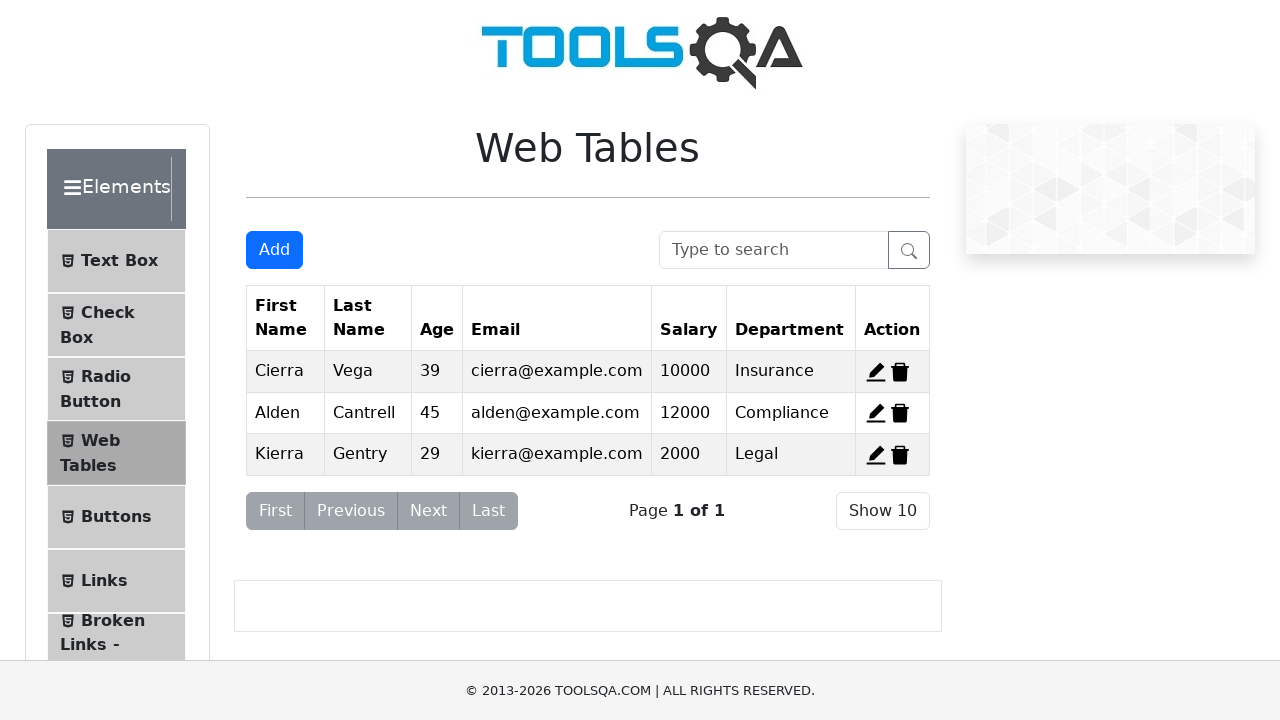

Clicked 'Add New Record' button to add Marcus Johnson at (274, 250) on #addNewRecordButton
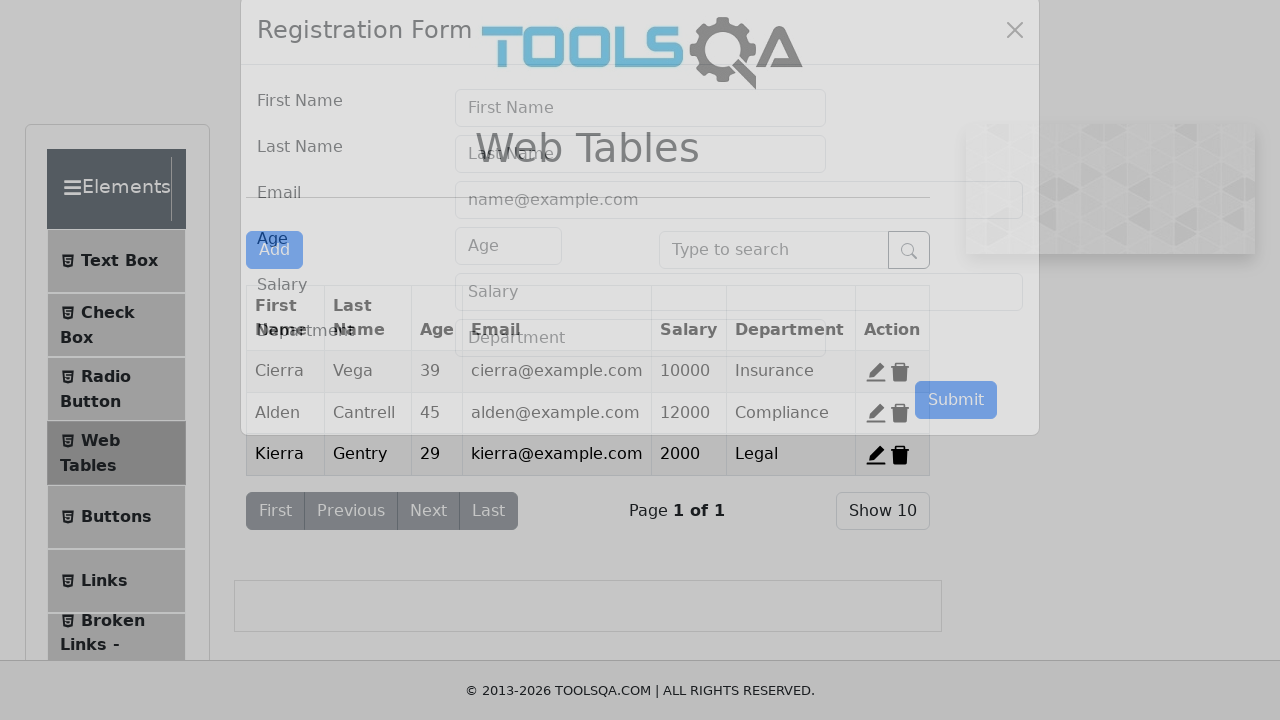

Employee form modal appeared and firstName field is visible
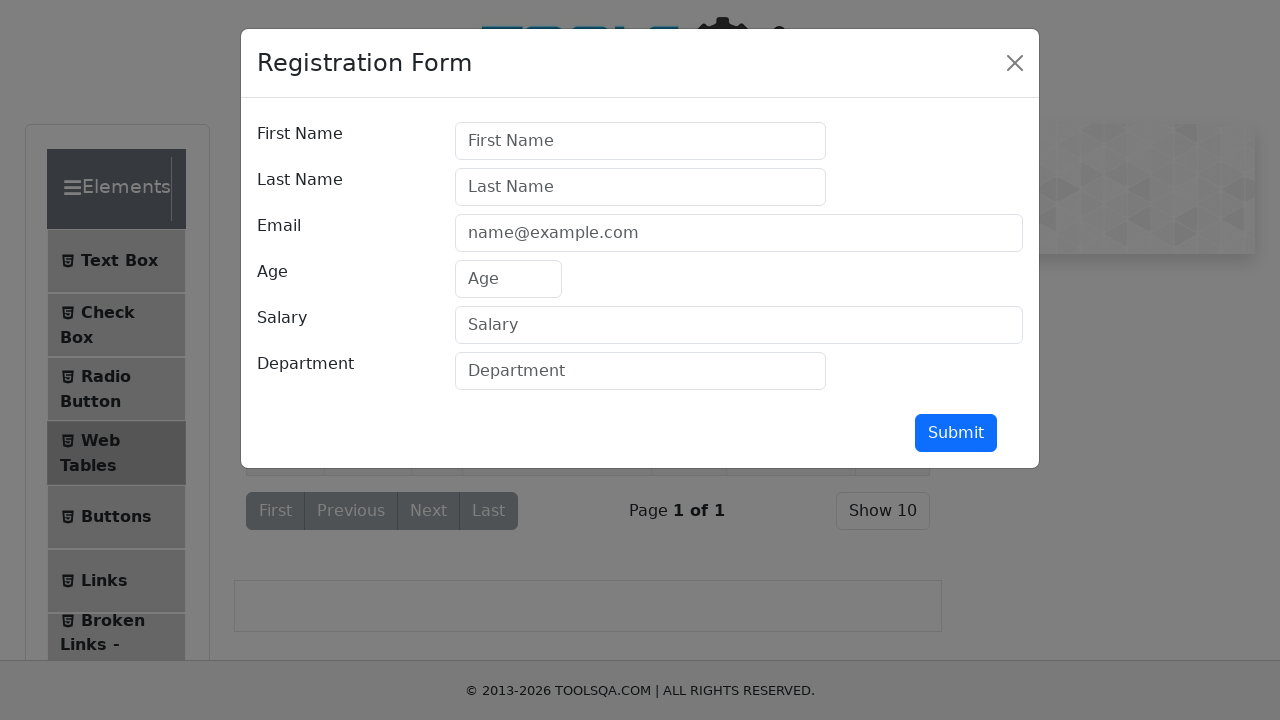

Filled firstName field with 'Marcus' on #firstName
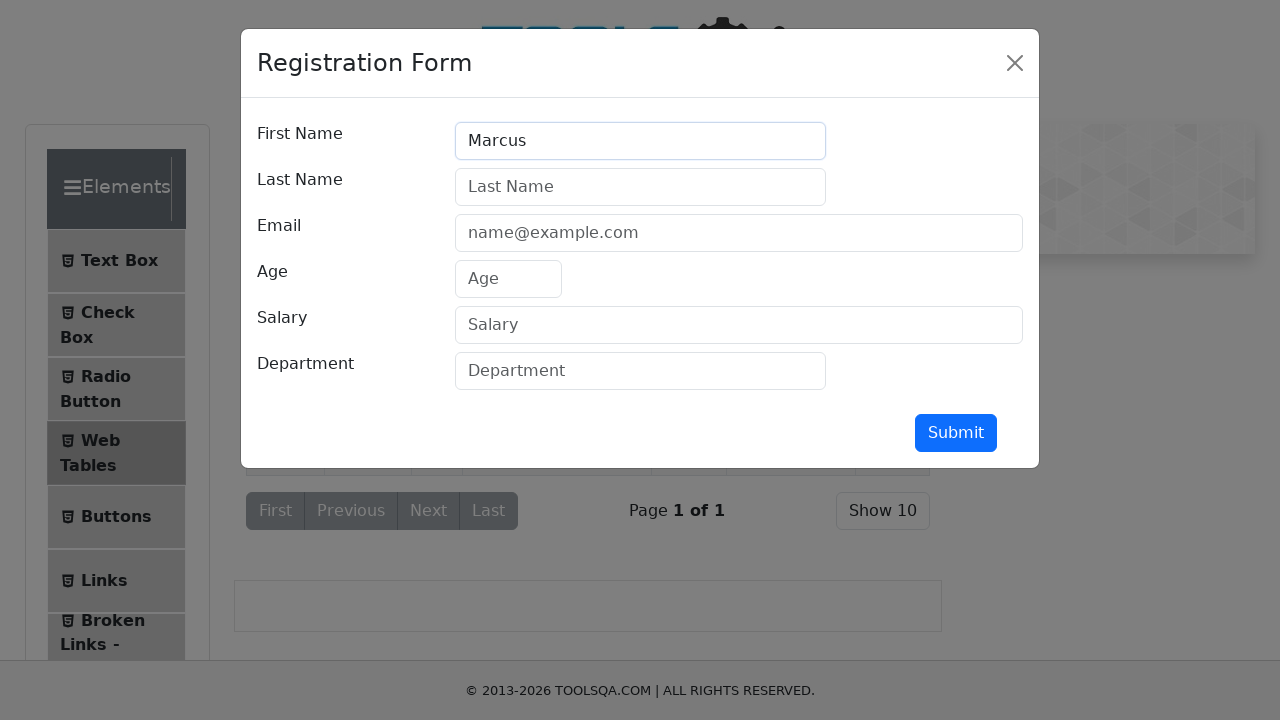

Filled lastName field with 'Johnson' on #lastName
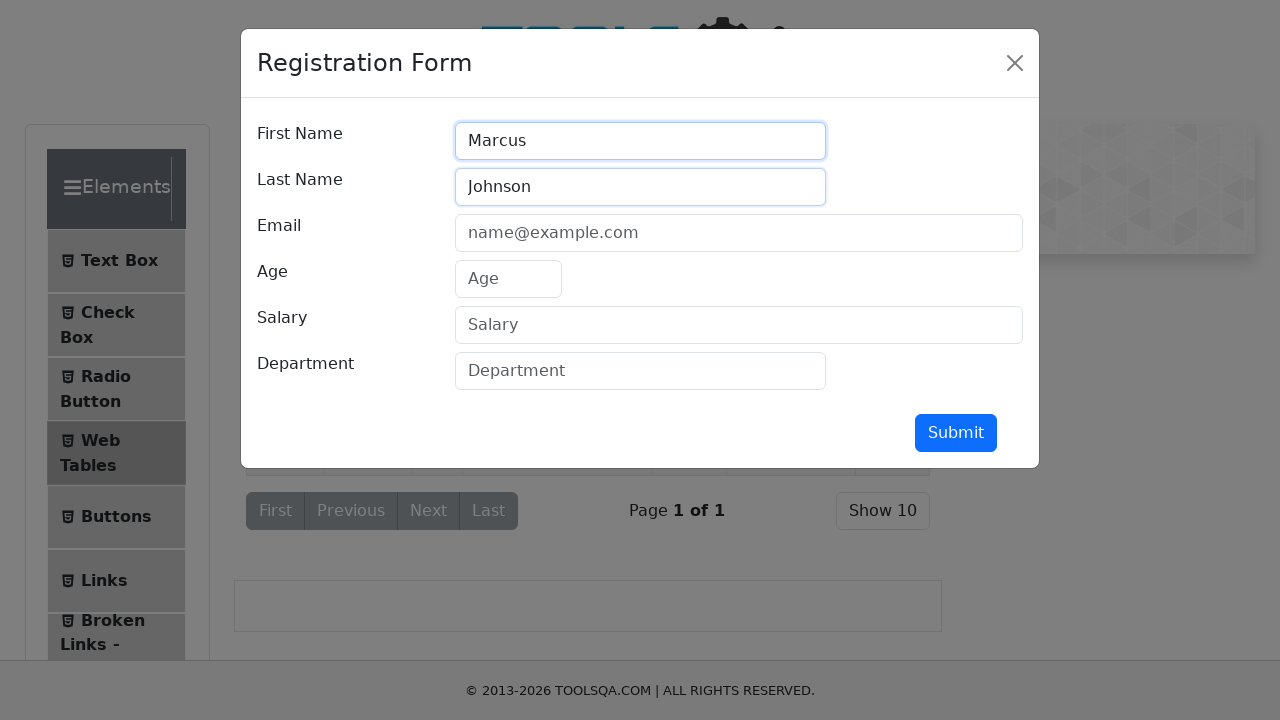

Filled userEmail field with 'marcus.johnson@testmail.com' on #userEmail
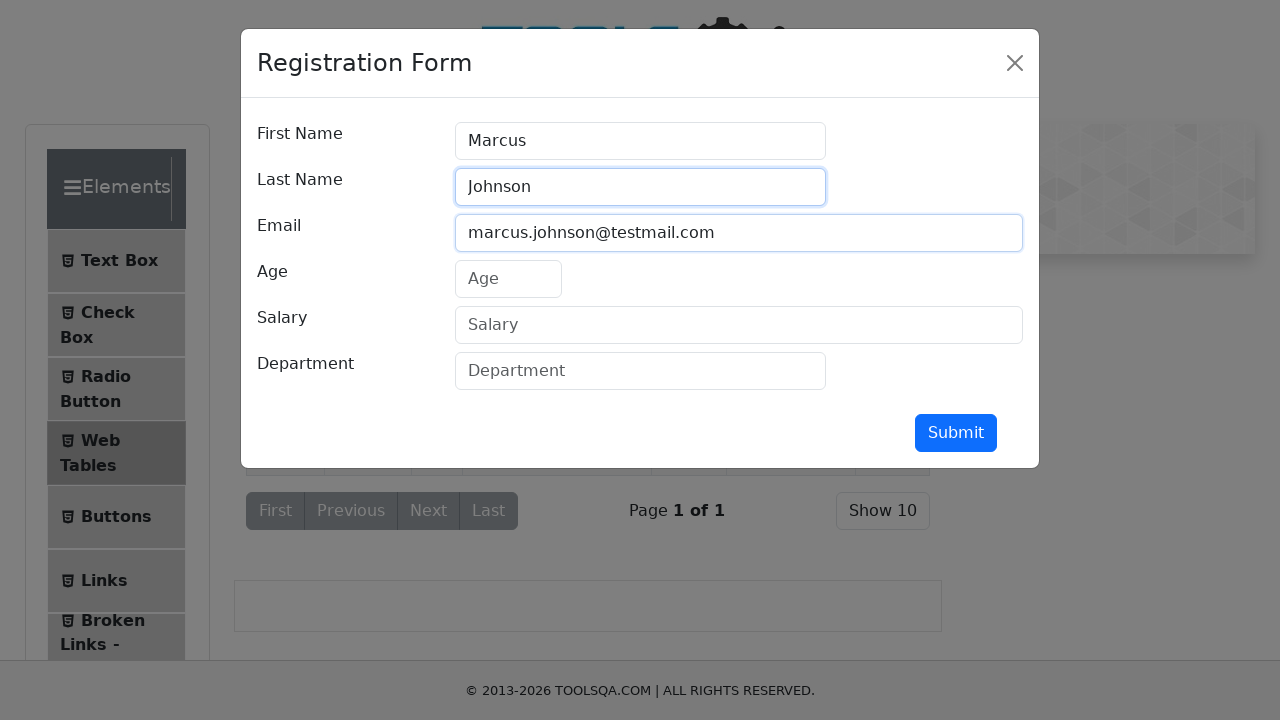

Filled age field with '28' on #age
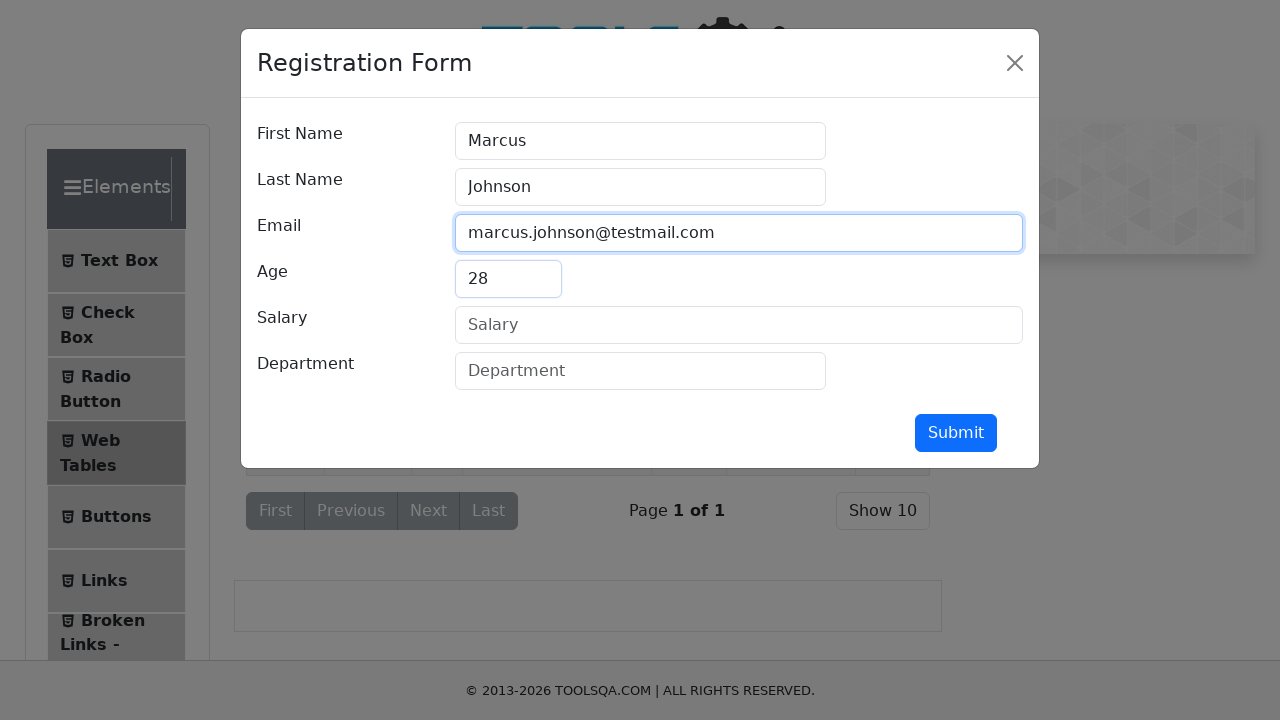

Filled salary field with '55000' on #salary
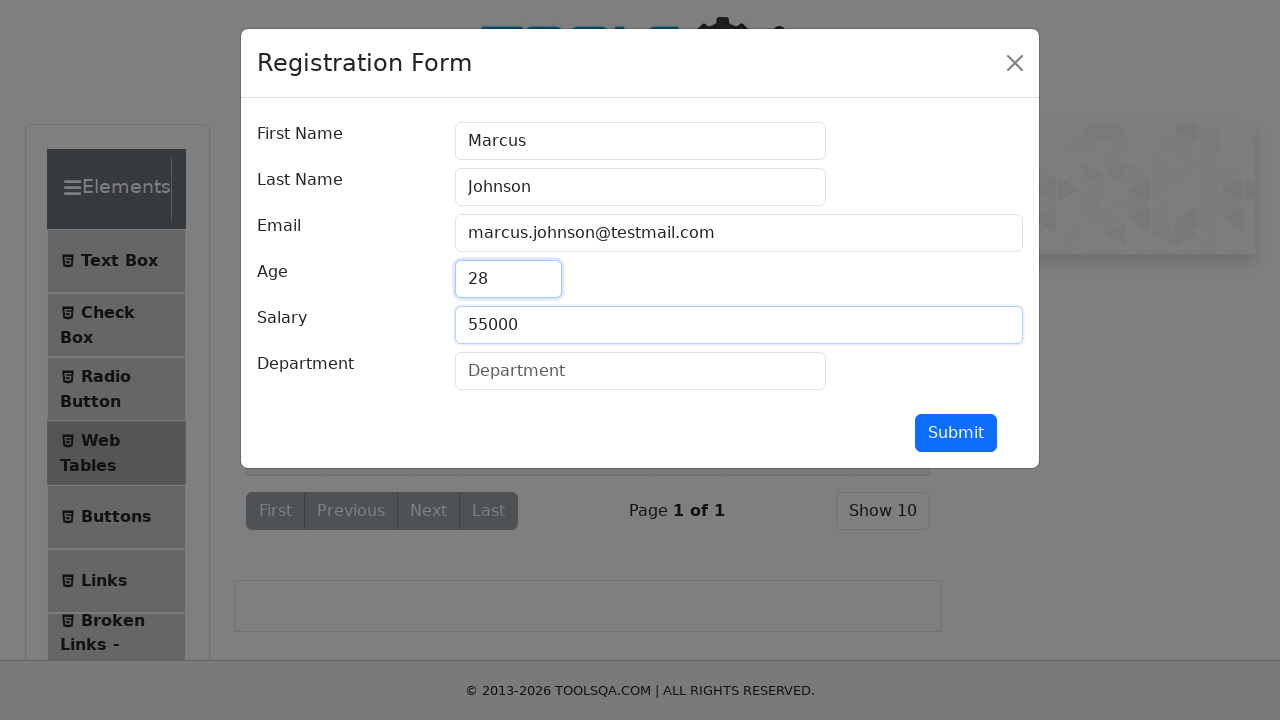

Filled department field with 'Engineering' on #department
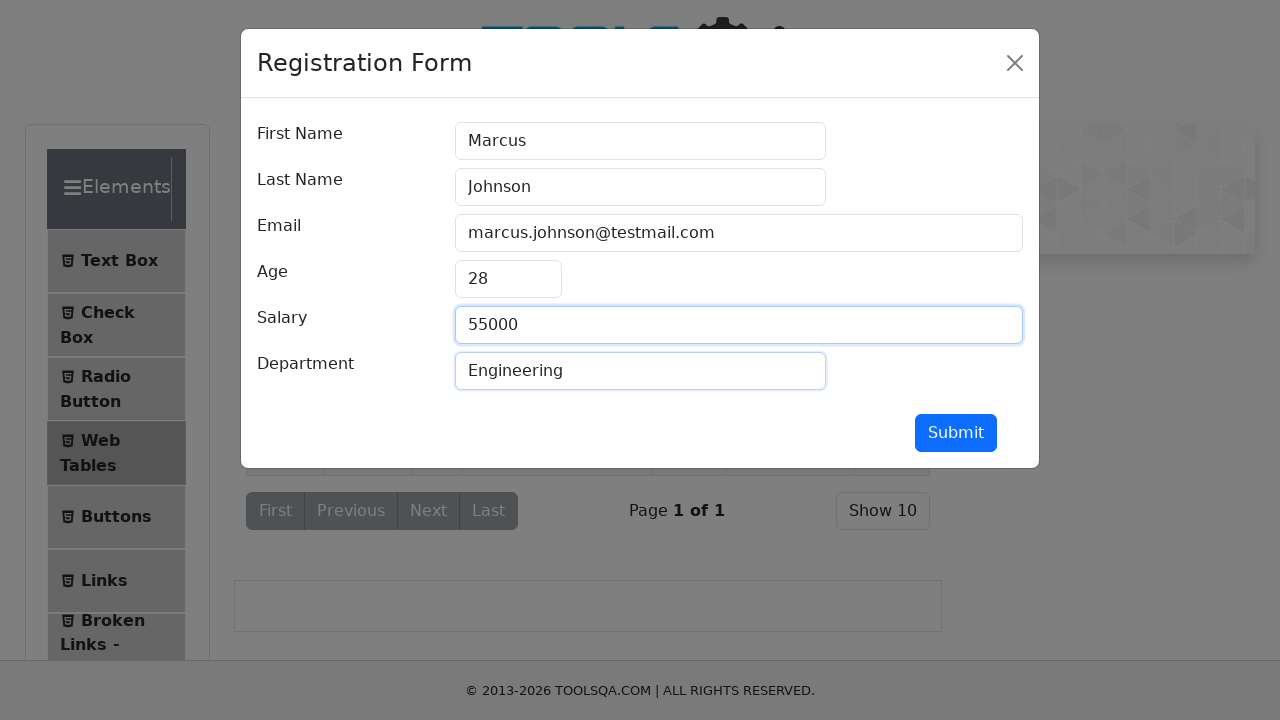

Clicked submit button to add Marcus Johnson to the web table at (956, 433) on #submit
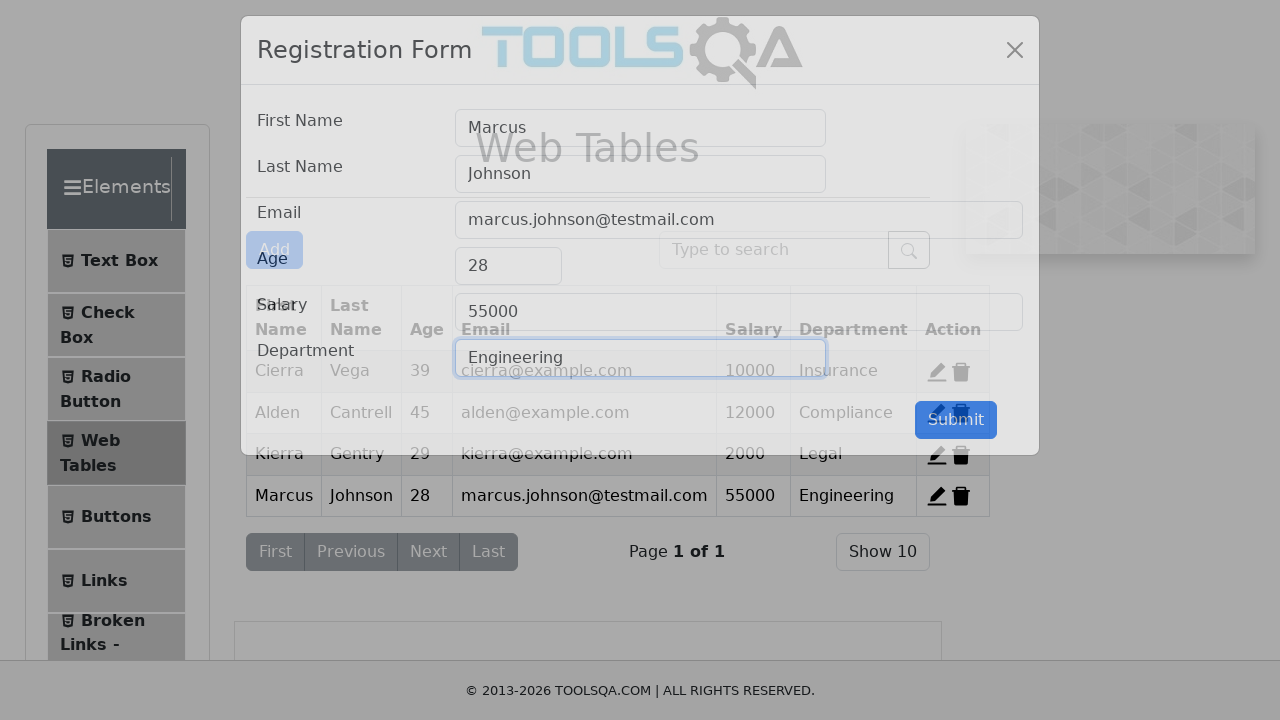

Employee form modal closed successfully
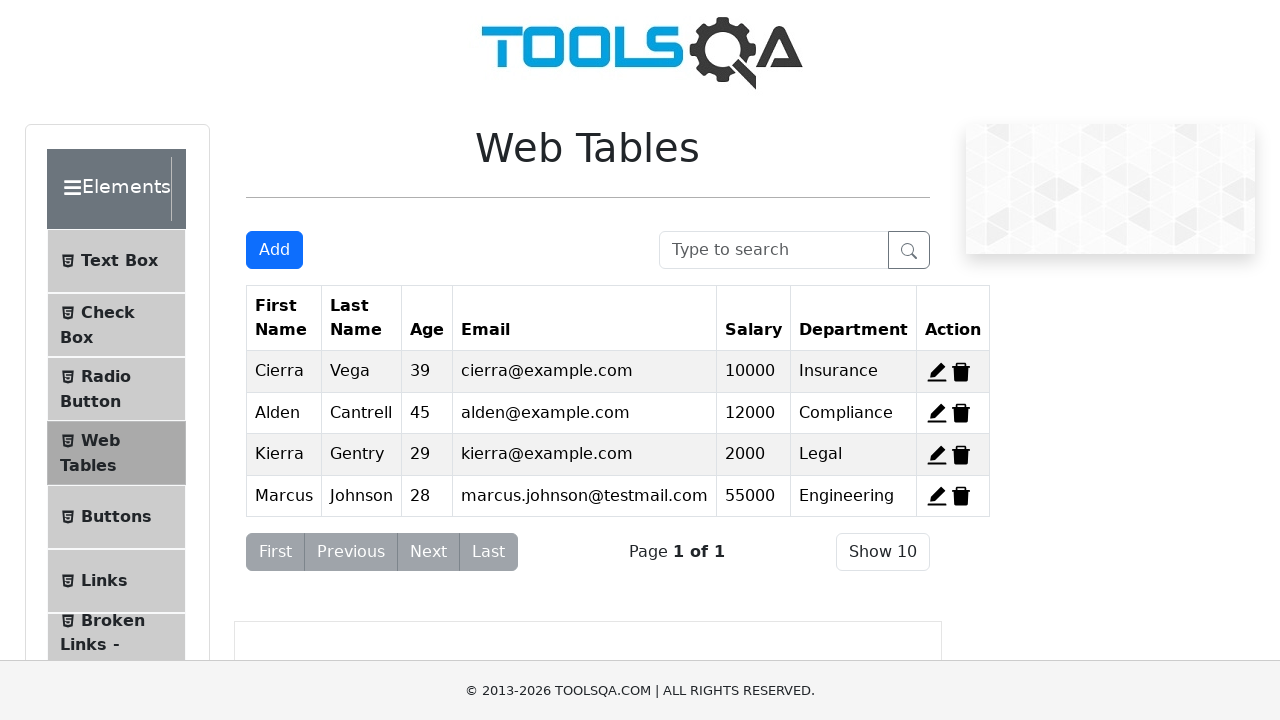

Clicked 'Add New Record' button to add Sarah Williams at (274, 250) on #addNewRecordButton
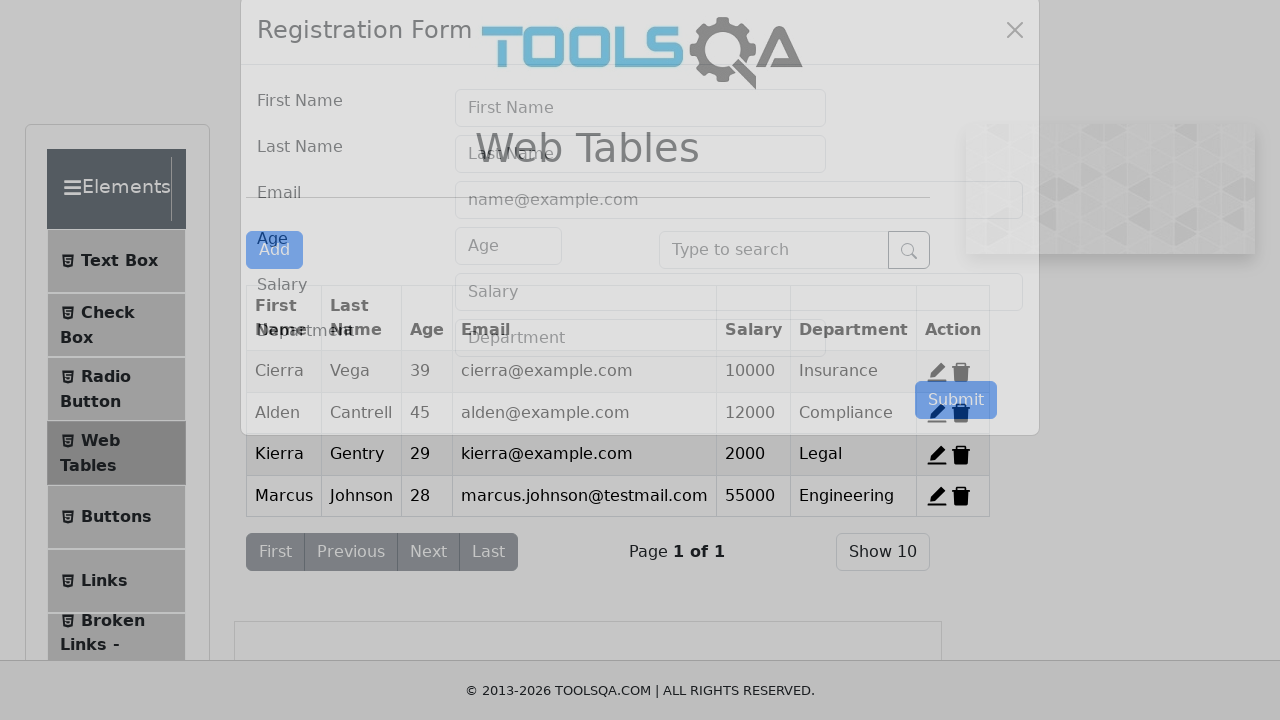

Employee form modal appeared and firstName field is visible
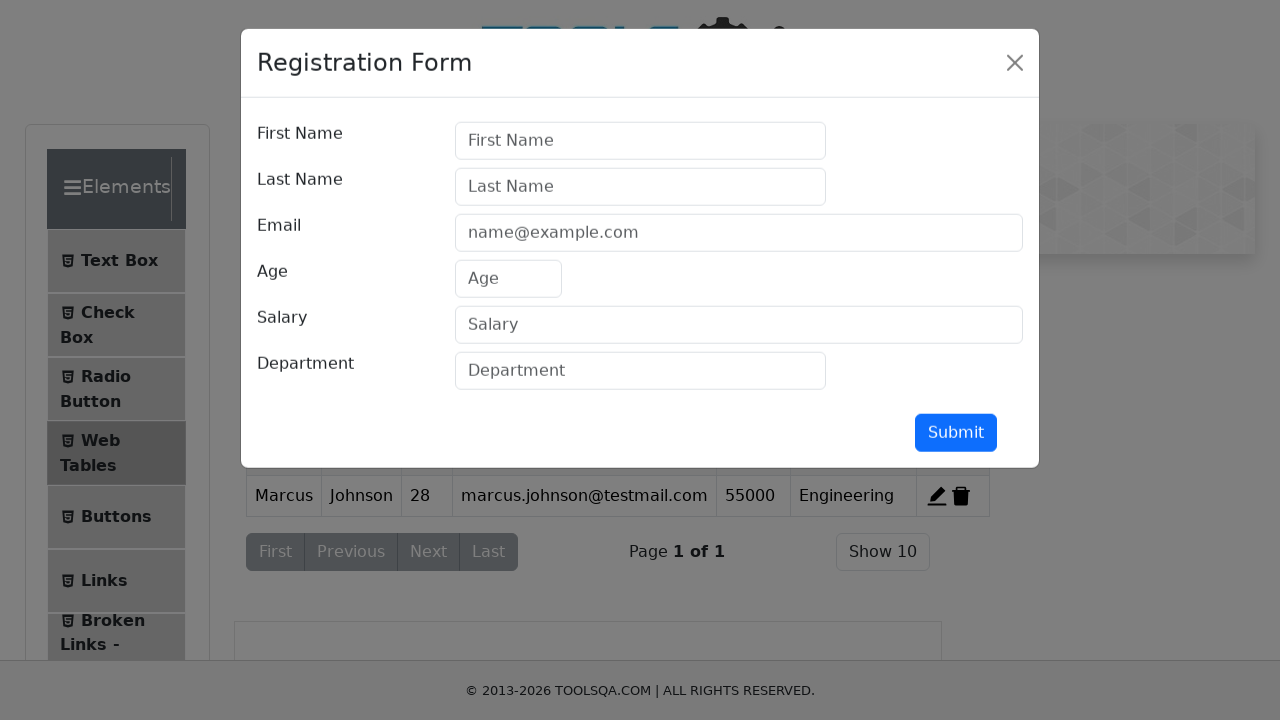

Filled firstName field with 'Sarah' on #firstName
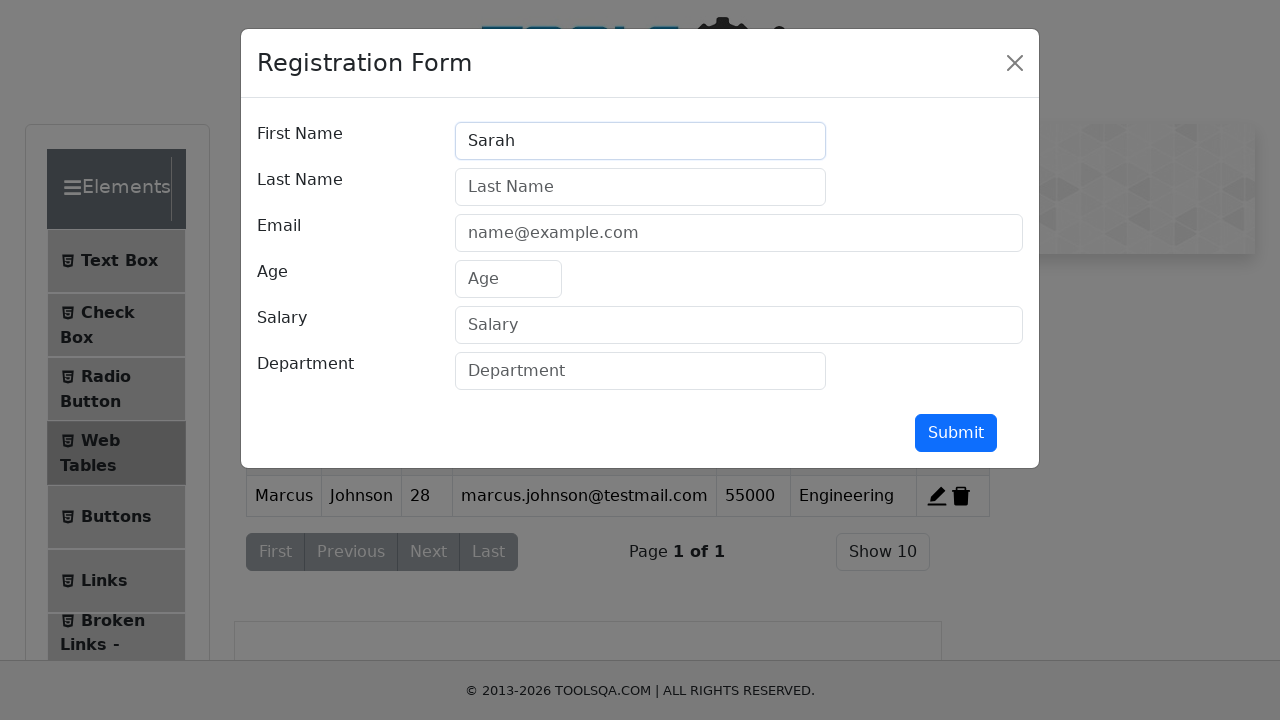

Filled lastName field with 'Williams' on #lastName
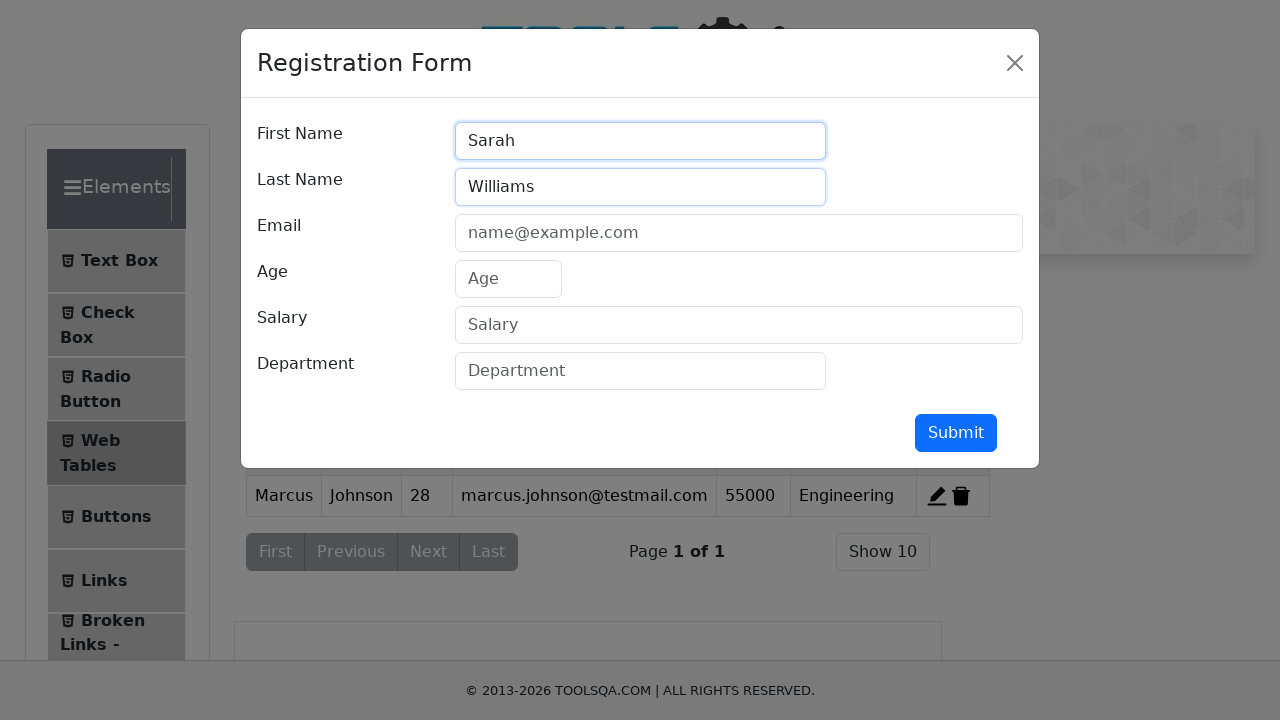

Filled userEmail field with 'sarah.w@example.org' on #userEmail
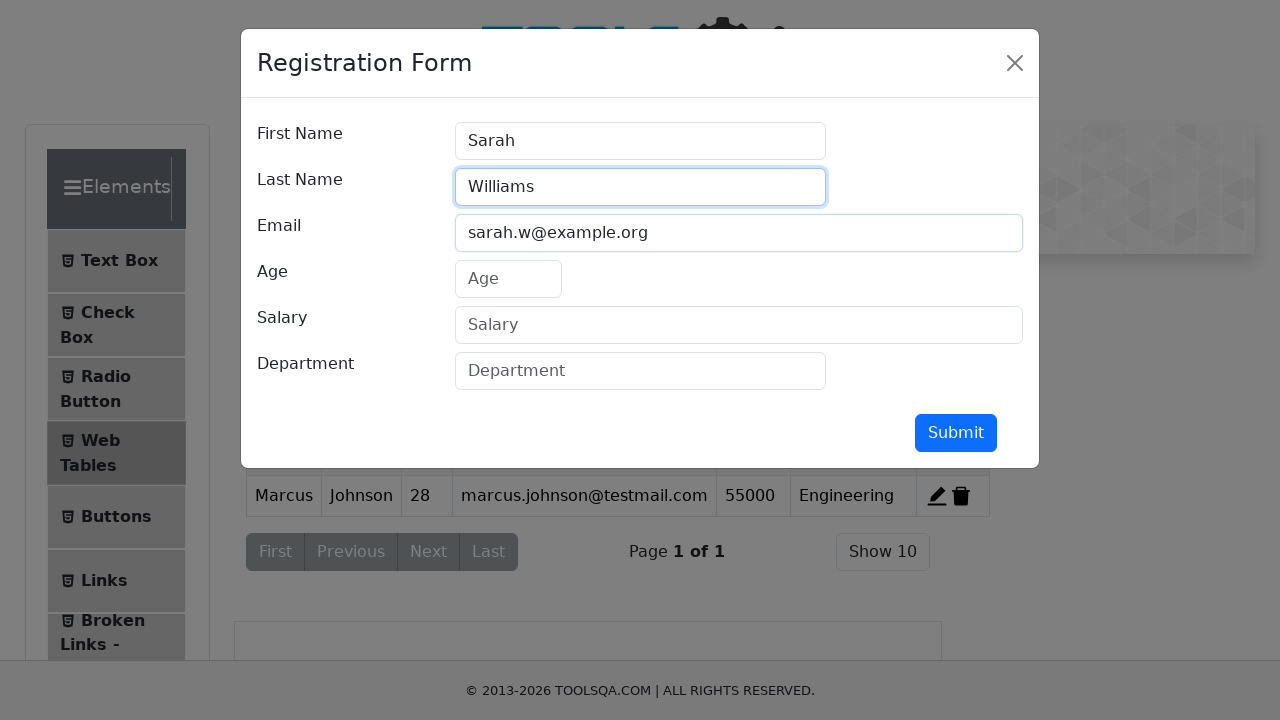

Filled age field with '34' on #age
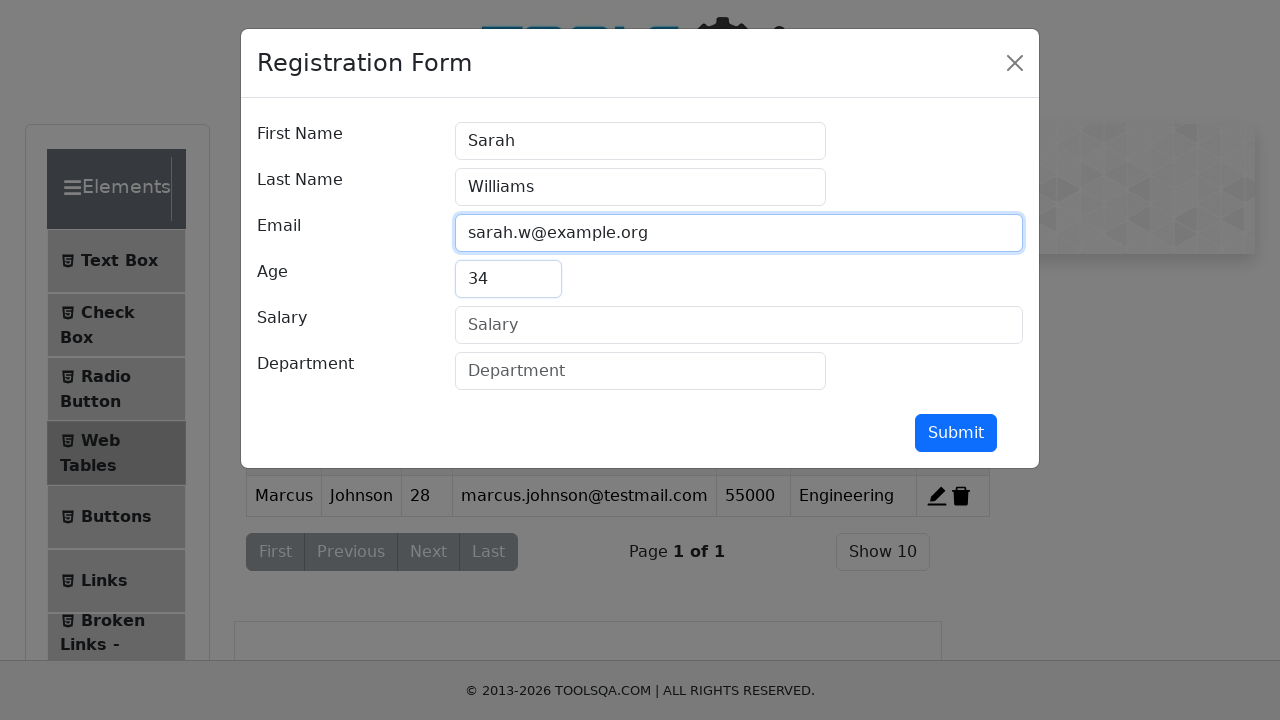

Filled salary field with '72000' on #salary
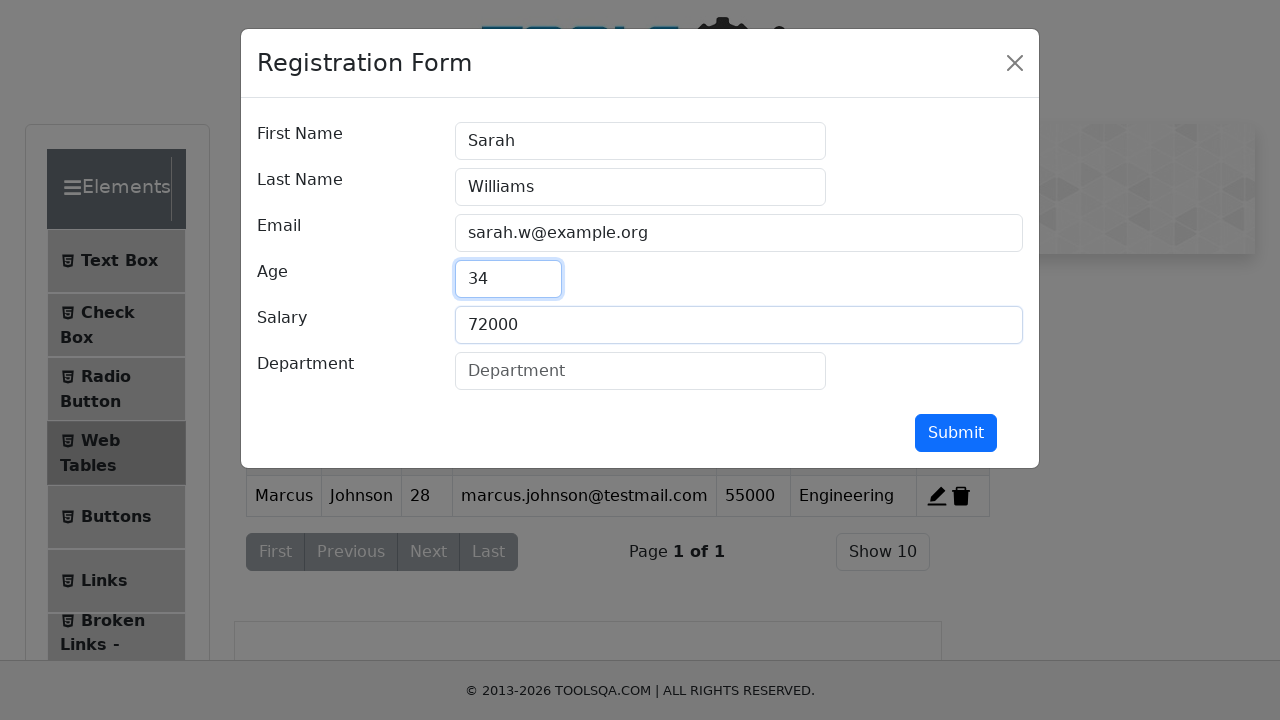

Filled department field with 'Marketing' on #department
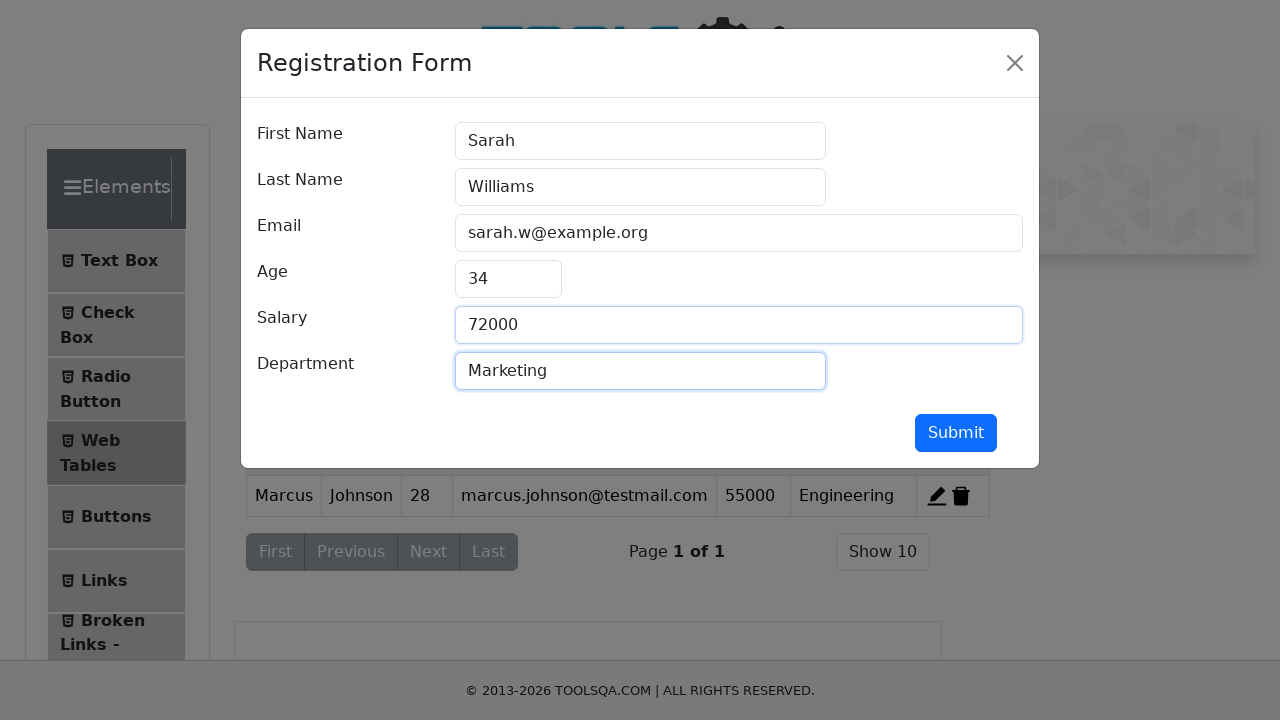

Clicked submit button to add Sarah Williams to the web table at (956, 433) on #submit
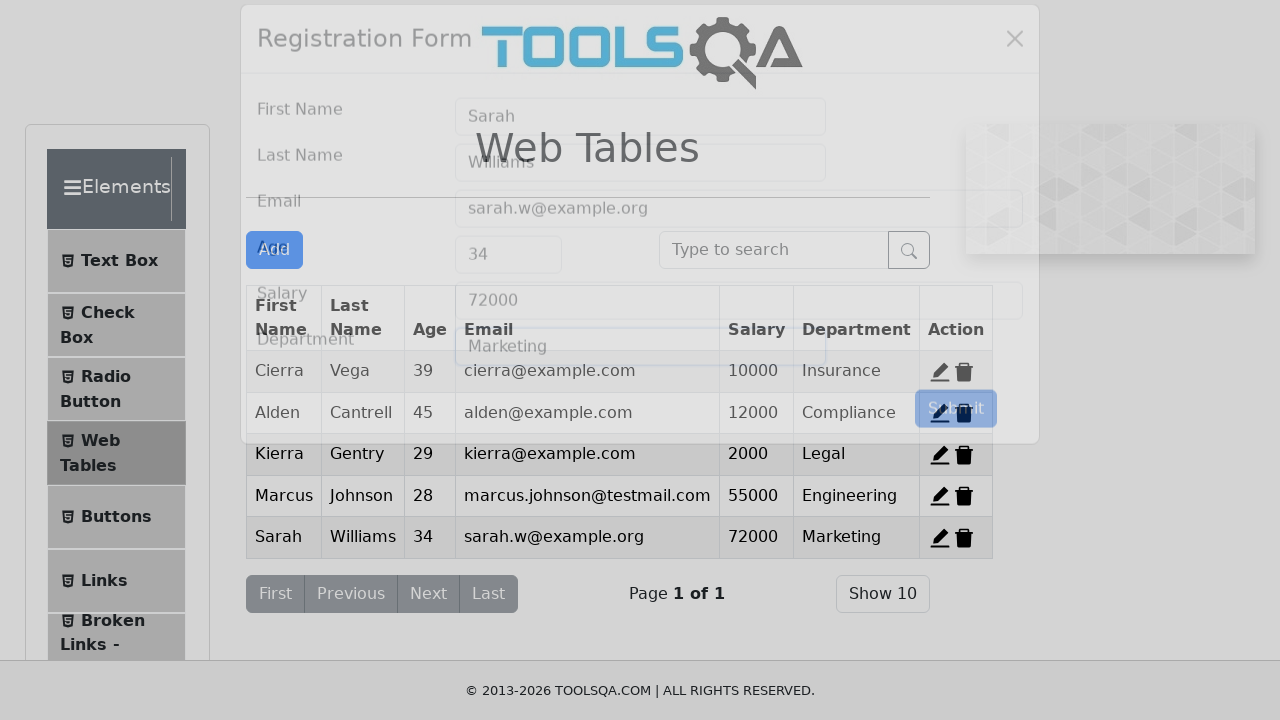

Employee form modal closed successfully
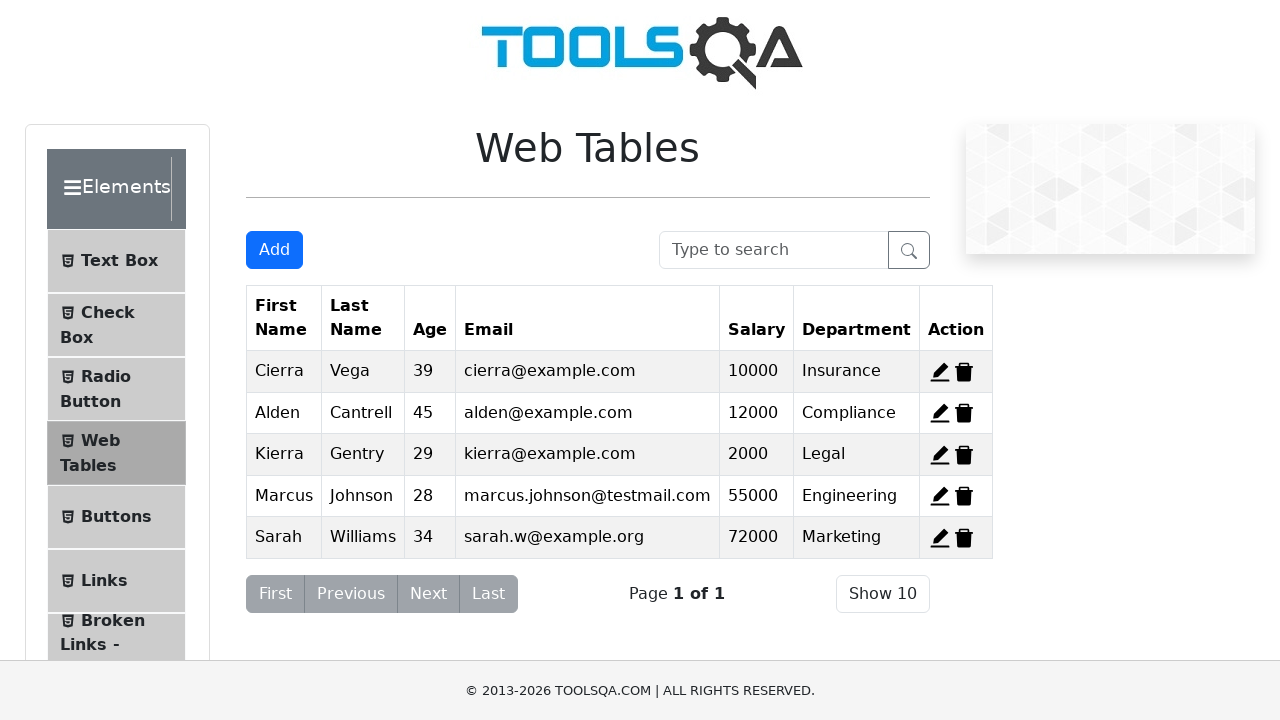

Clicked 'Add New Record' button to add David Chen at (274, 250) on #addNewRecordButton
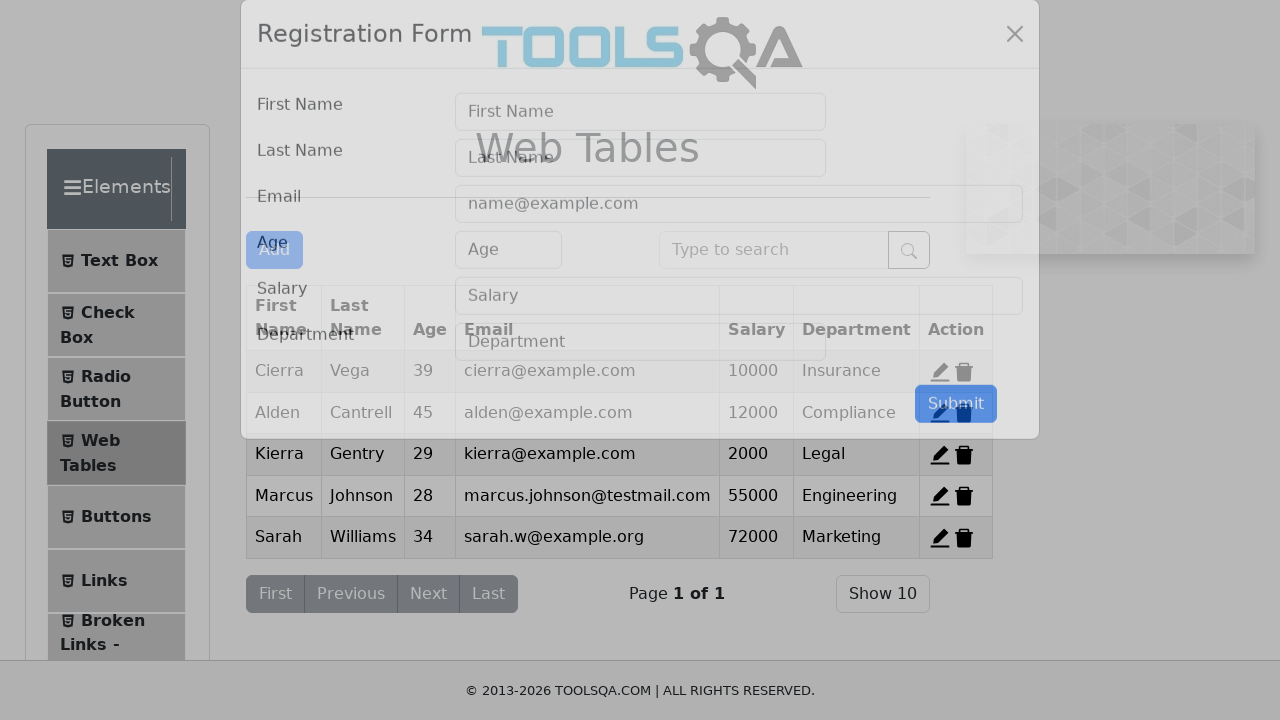

Employee form modal appeared and firstName field is visible
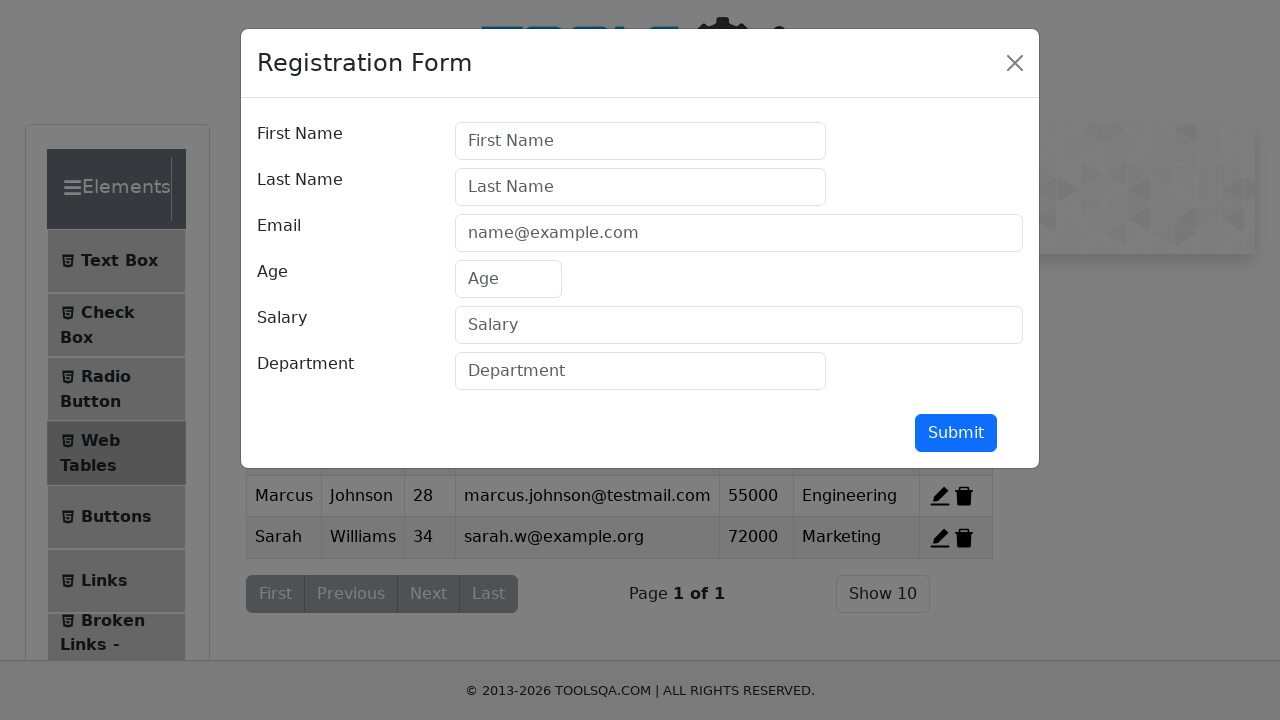

Filled firstName field with 'David' on #firstName
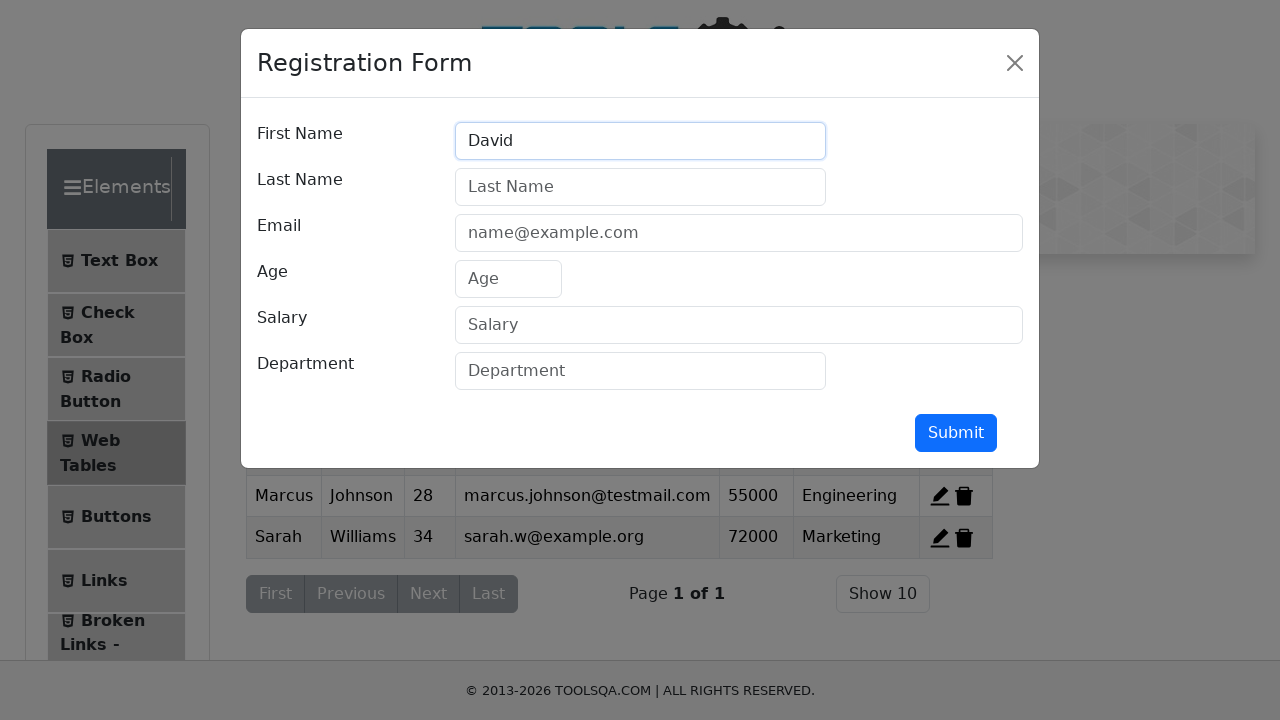

Filled lastName field with 'Chen' on #lastName
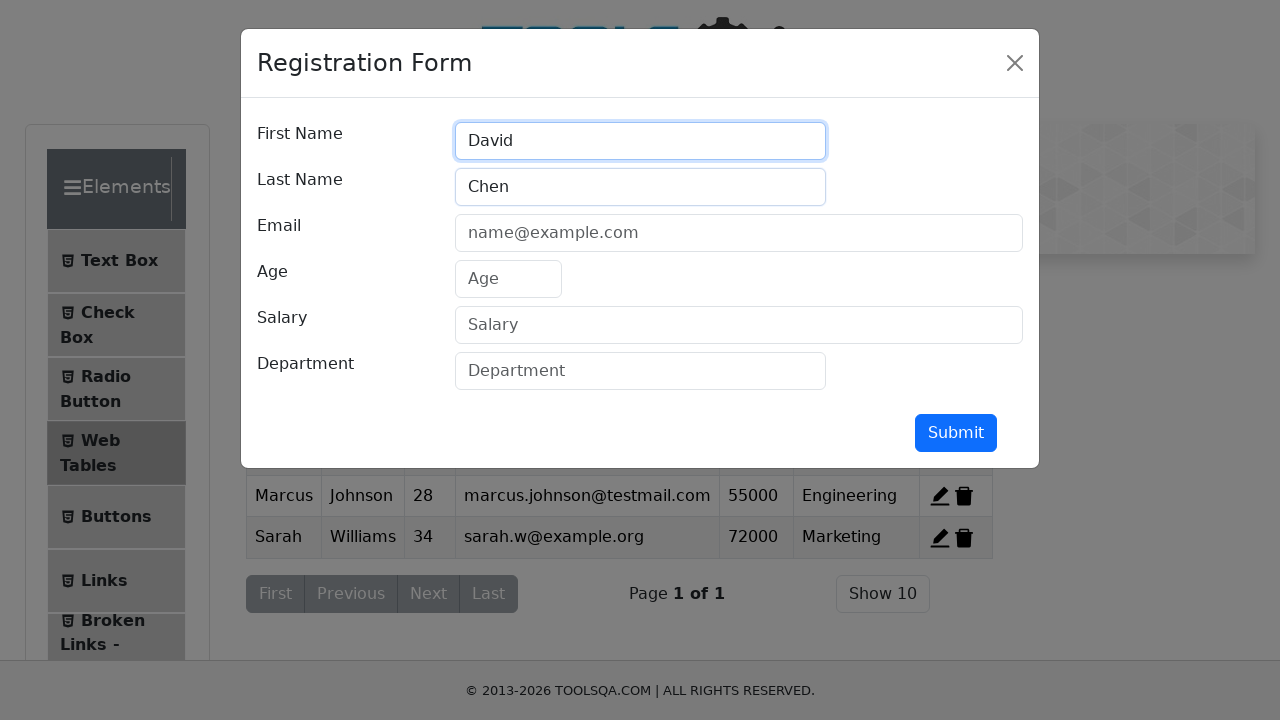

Filled userEmail field with 'dchen@company.net' on #userEmail
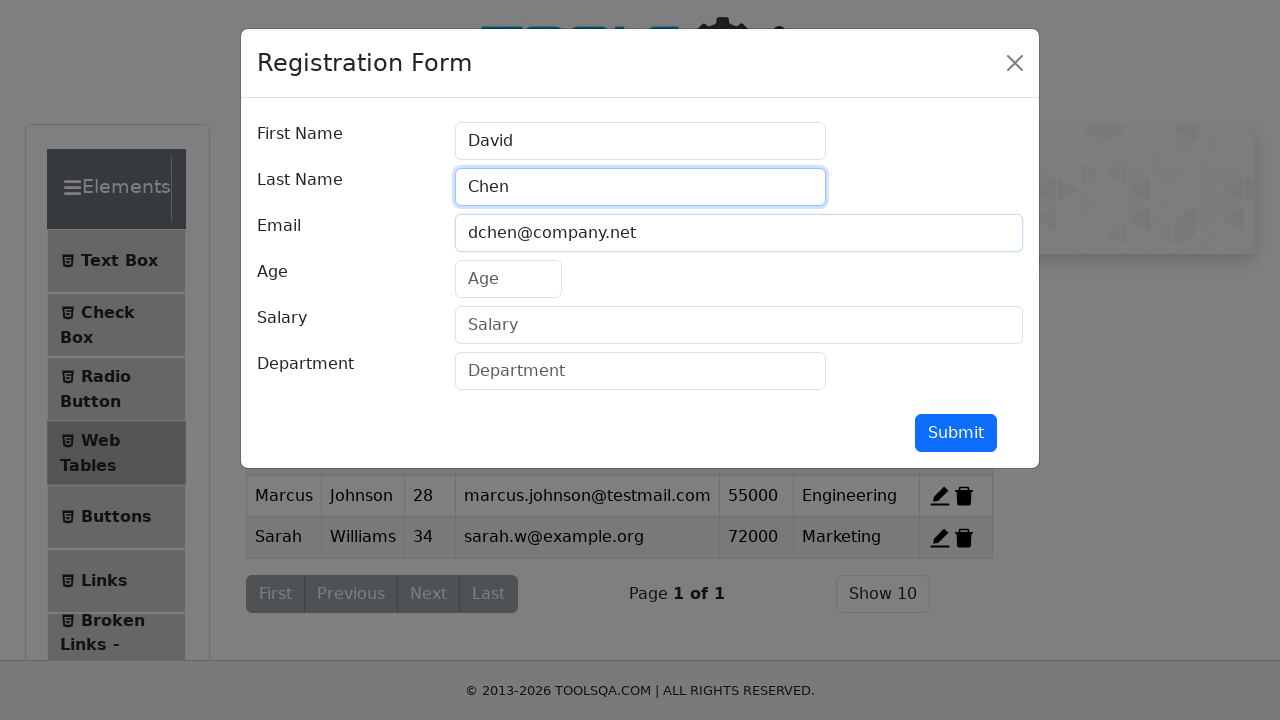

Filled age field with '41' on #age
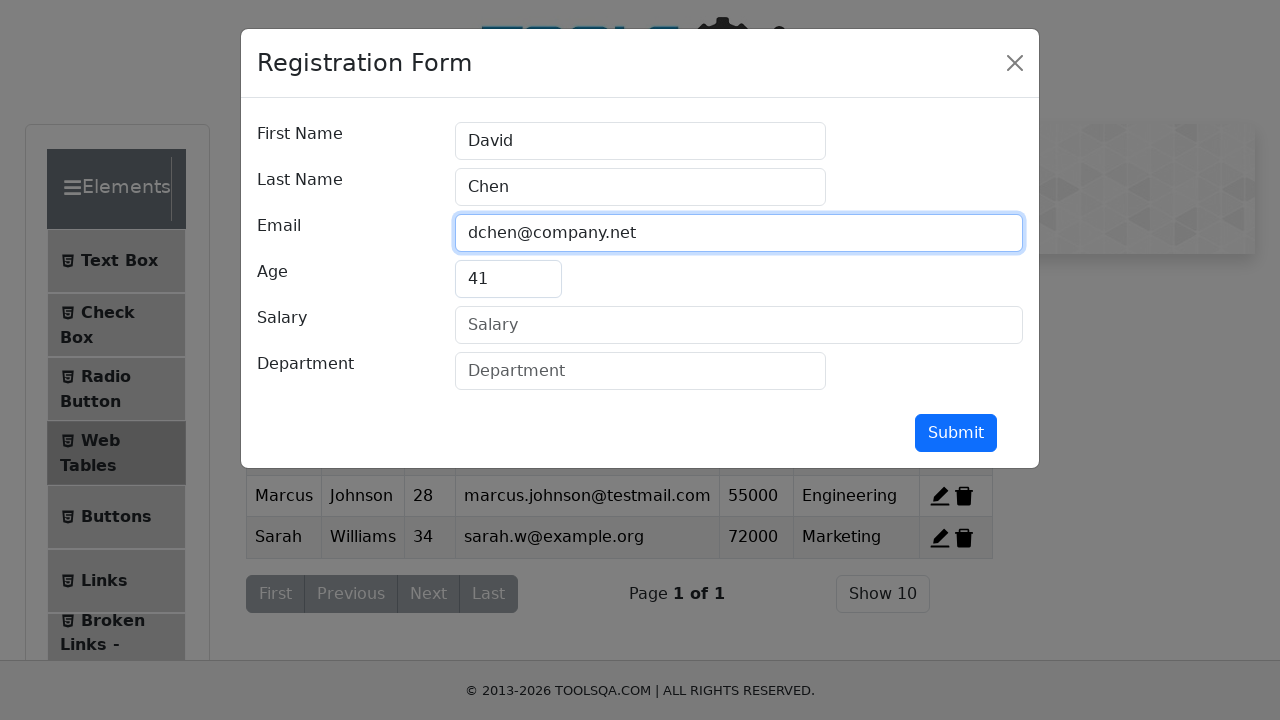

Filled salary field with '89500' on #salary
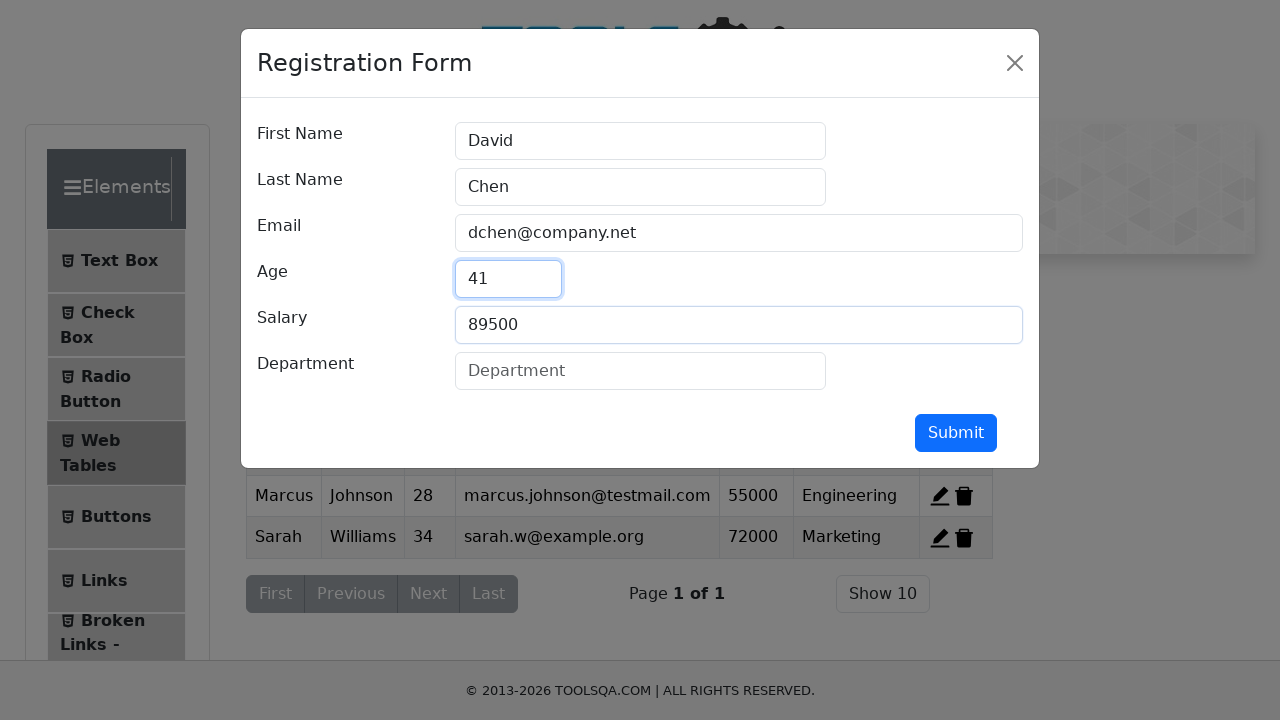

Filled department field with 'Finance' on #department
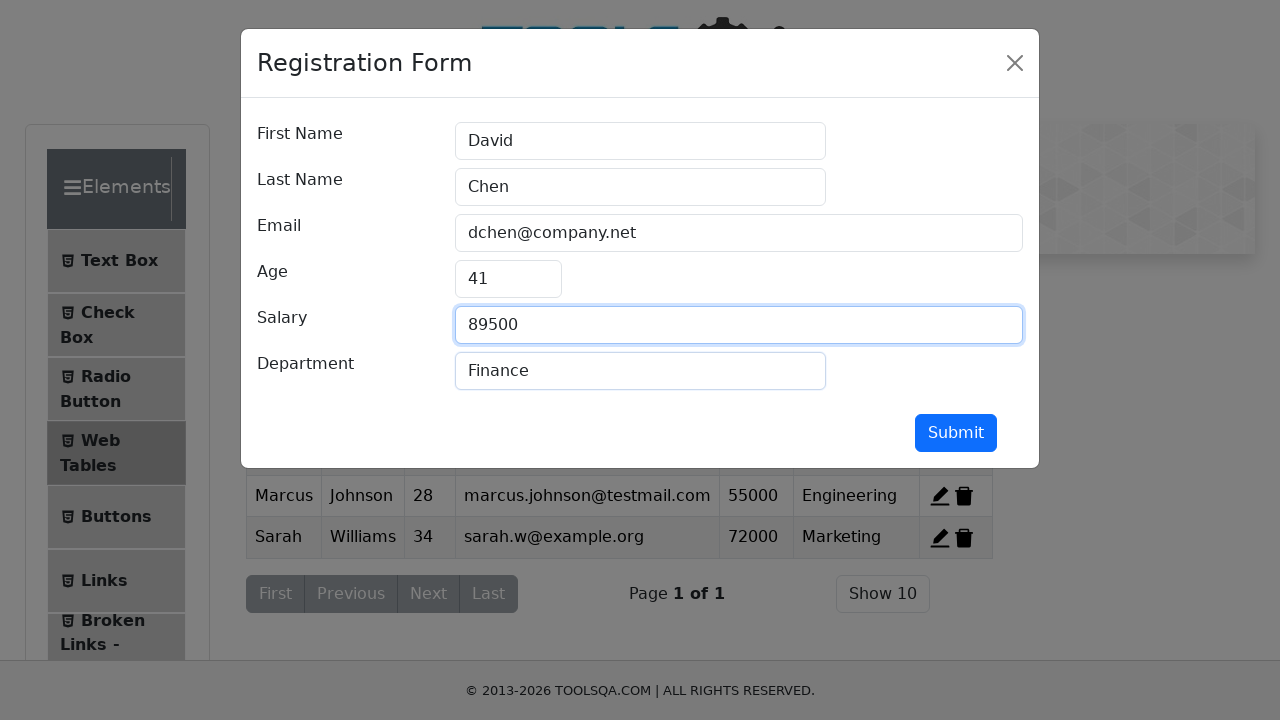

Clicked submit button to add David Chen to the web table at (956, 433) on #submit
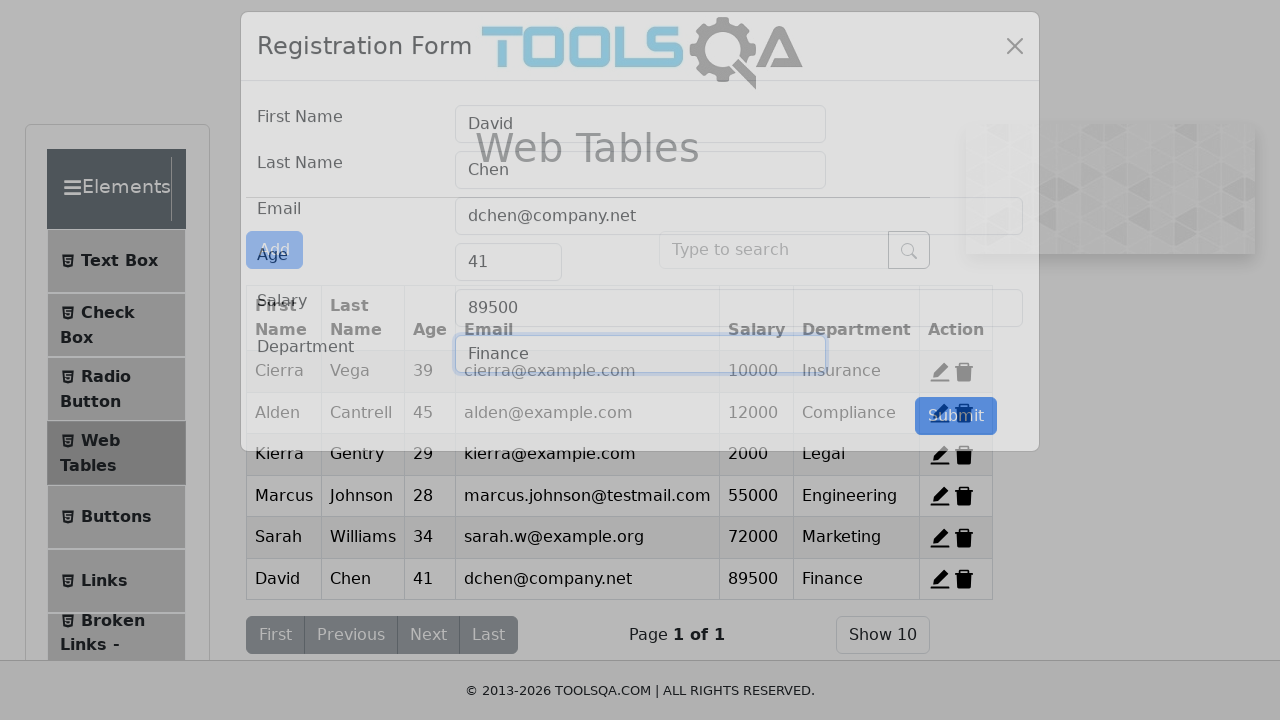

Employee form modal closed successfully
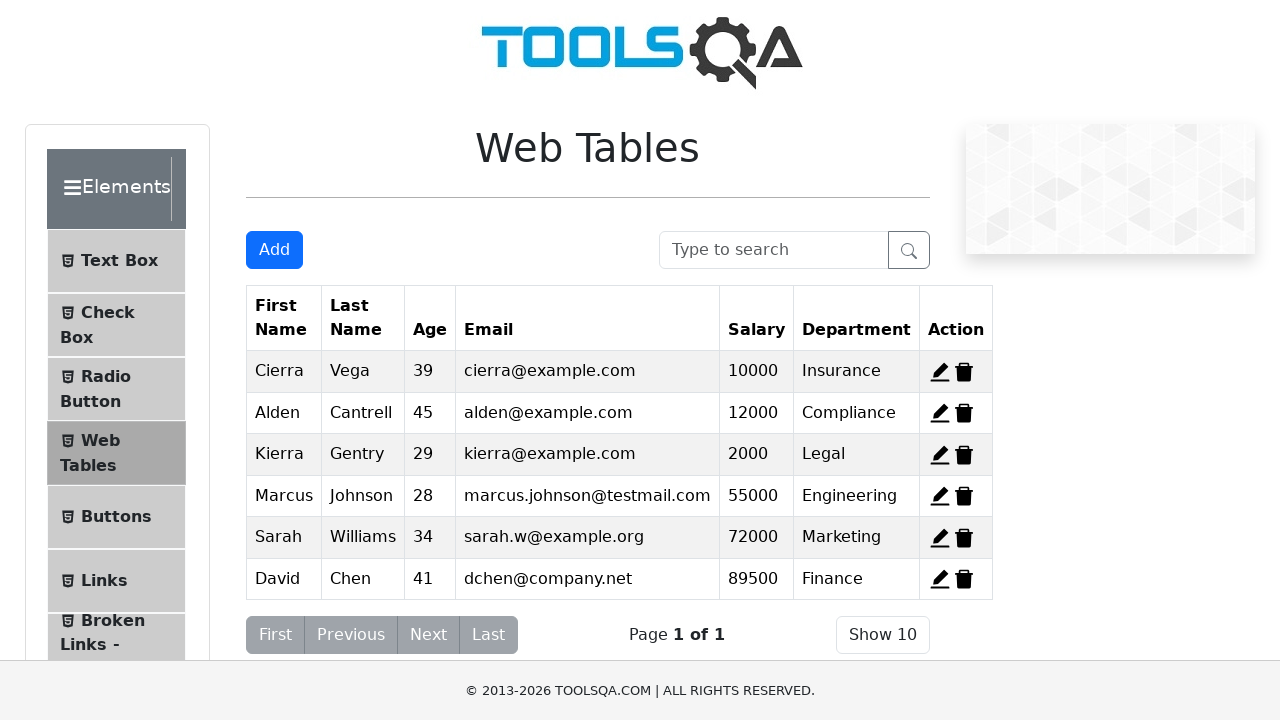

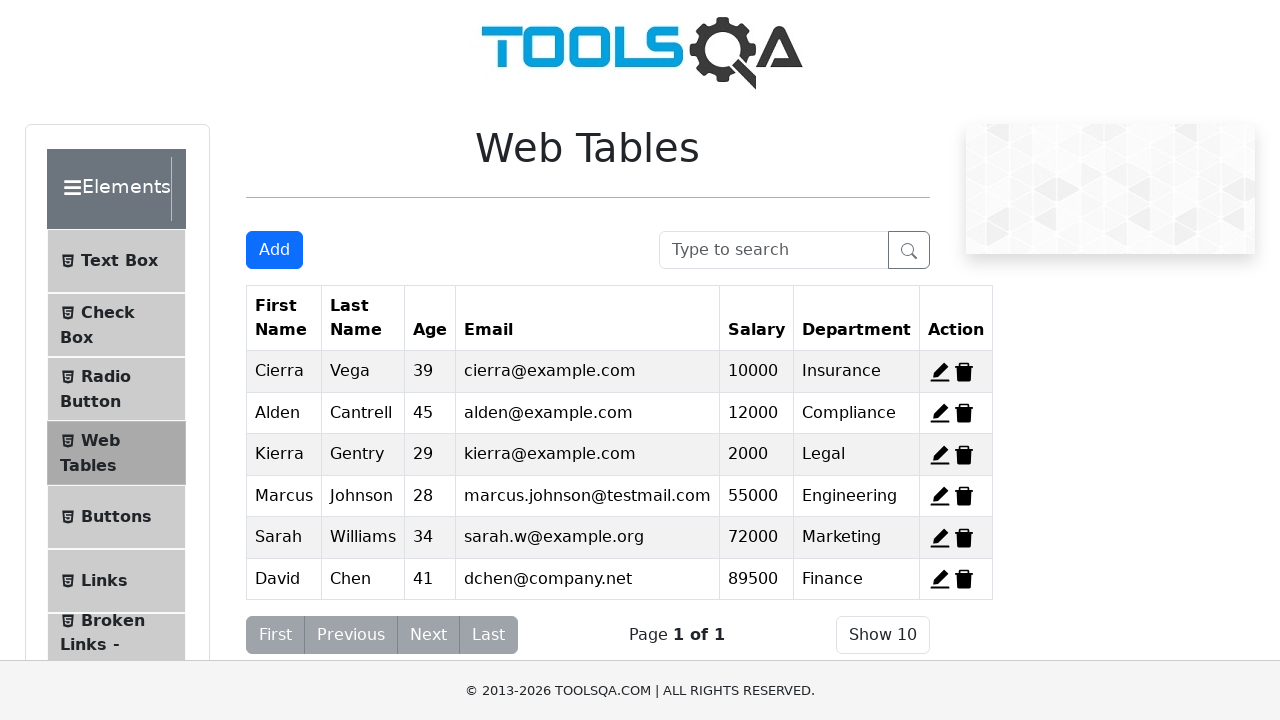